Tests navigation to the Forms section of DemoQA

Starting URL: https://demoqa.com/

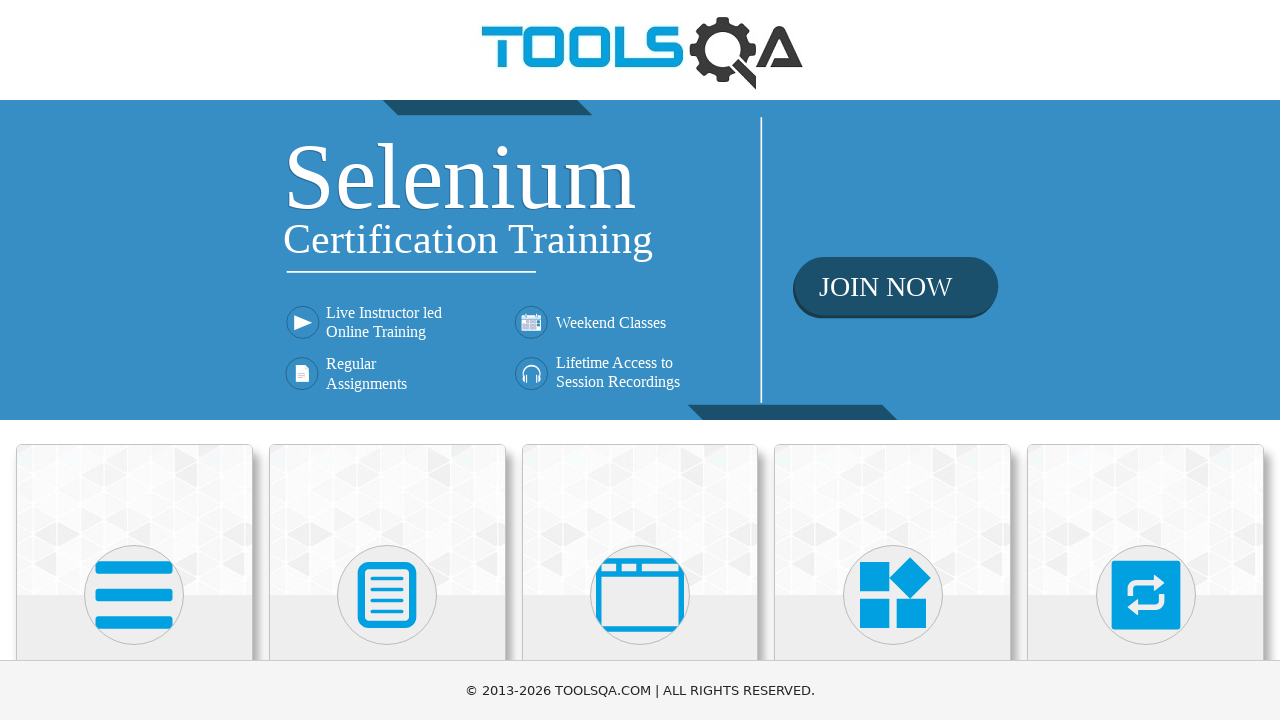

Clicked on Forms card to navigate to Forms section at (387, 360) on xpath=//h5[contains(text(),'Forms')]
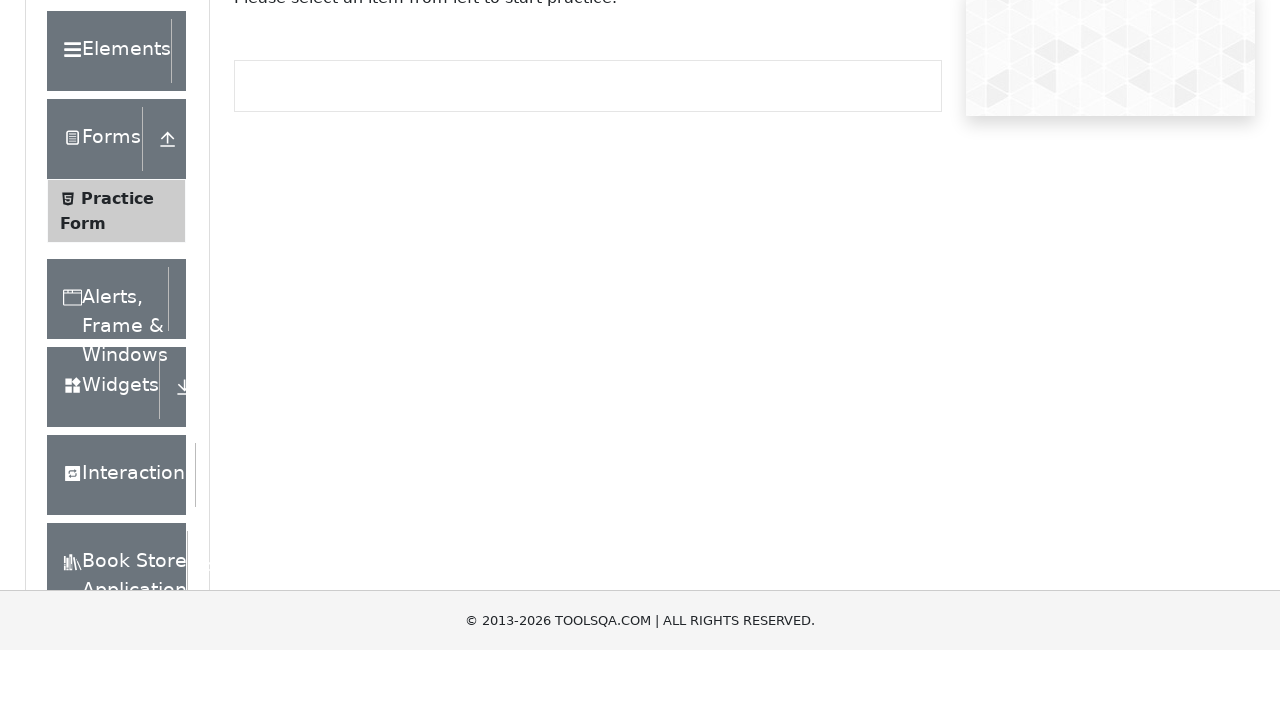

Forms page loaded and Practice Form element is visible
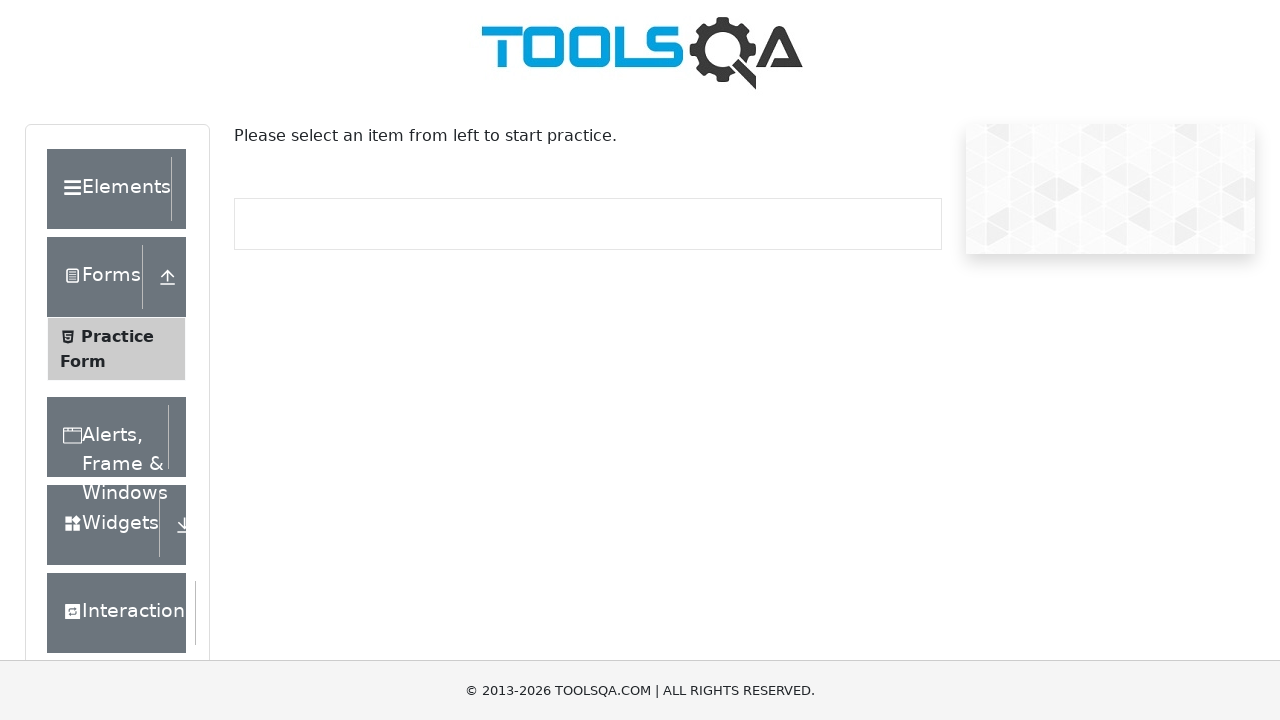

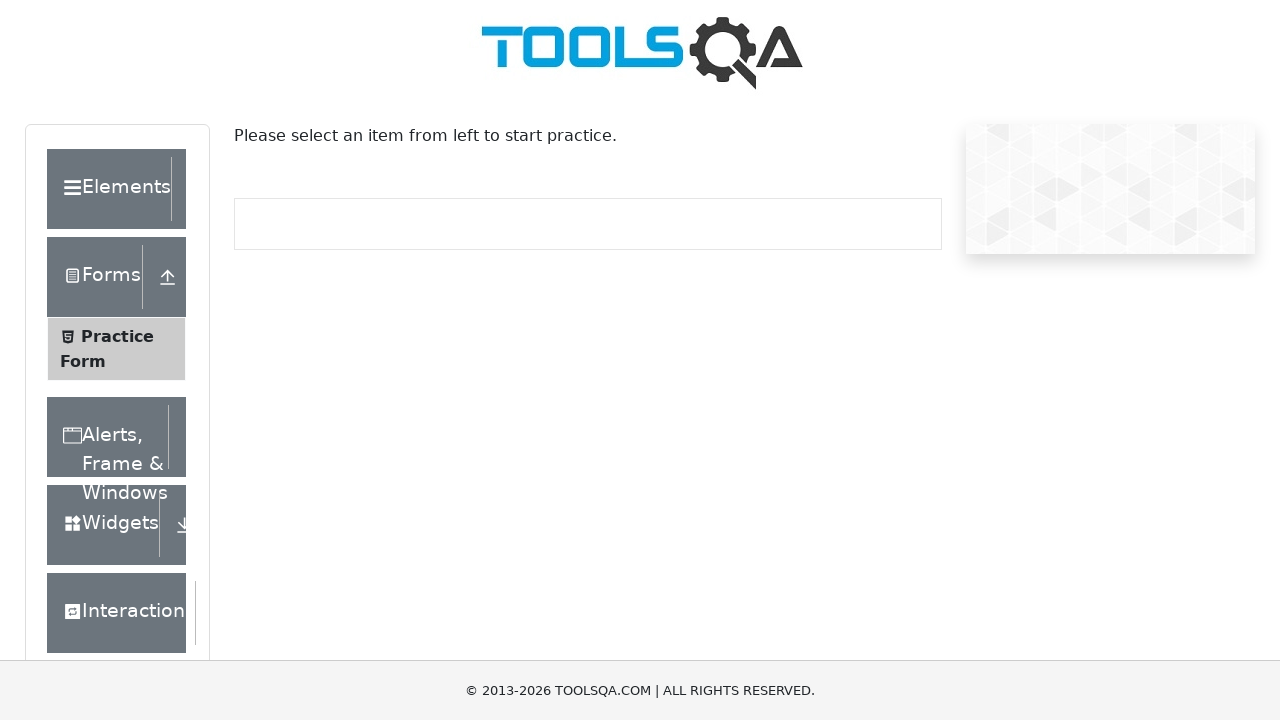